Tests alert and confirm dialog handling by clicking buttons that trigger browser alerts

Starting URL: https://rahulshettyacademy.com/AutomationPractice/

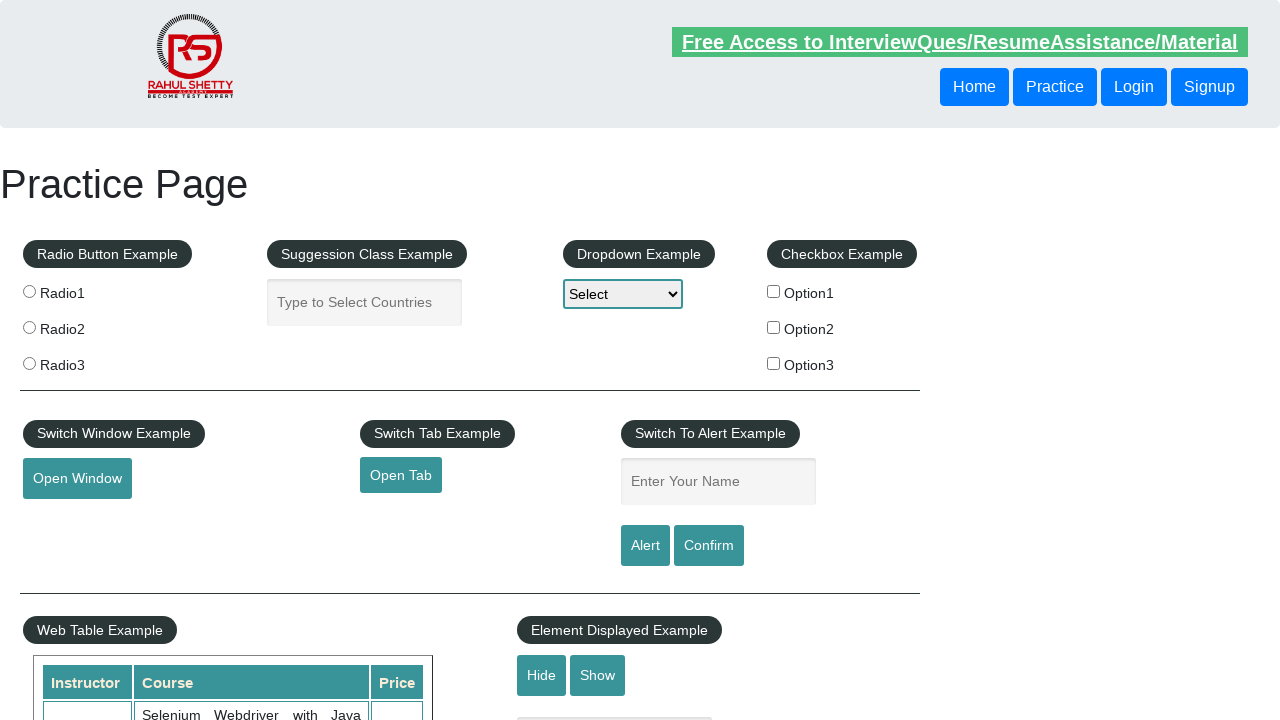

Set up dialog handler to accept all dialogs
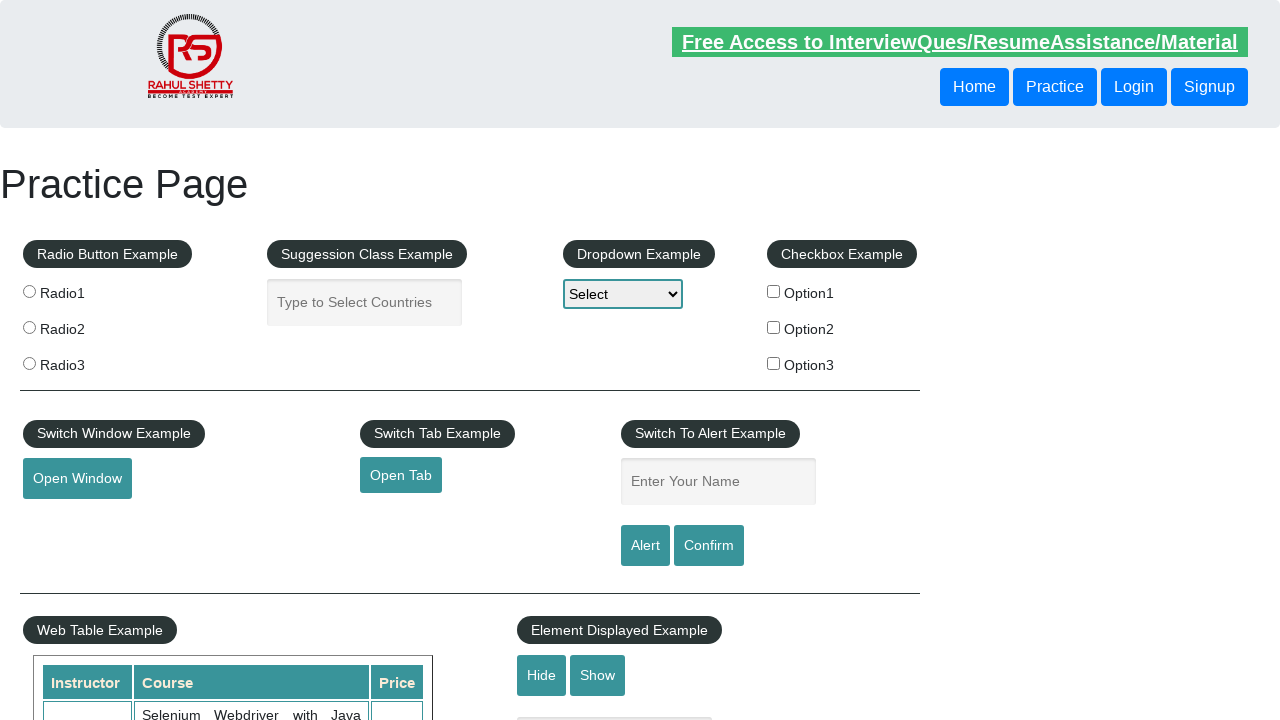

Clicked alert button to trigger browser alert at (645, 546) on #alertbtn
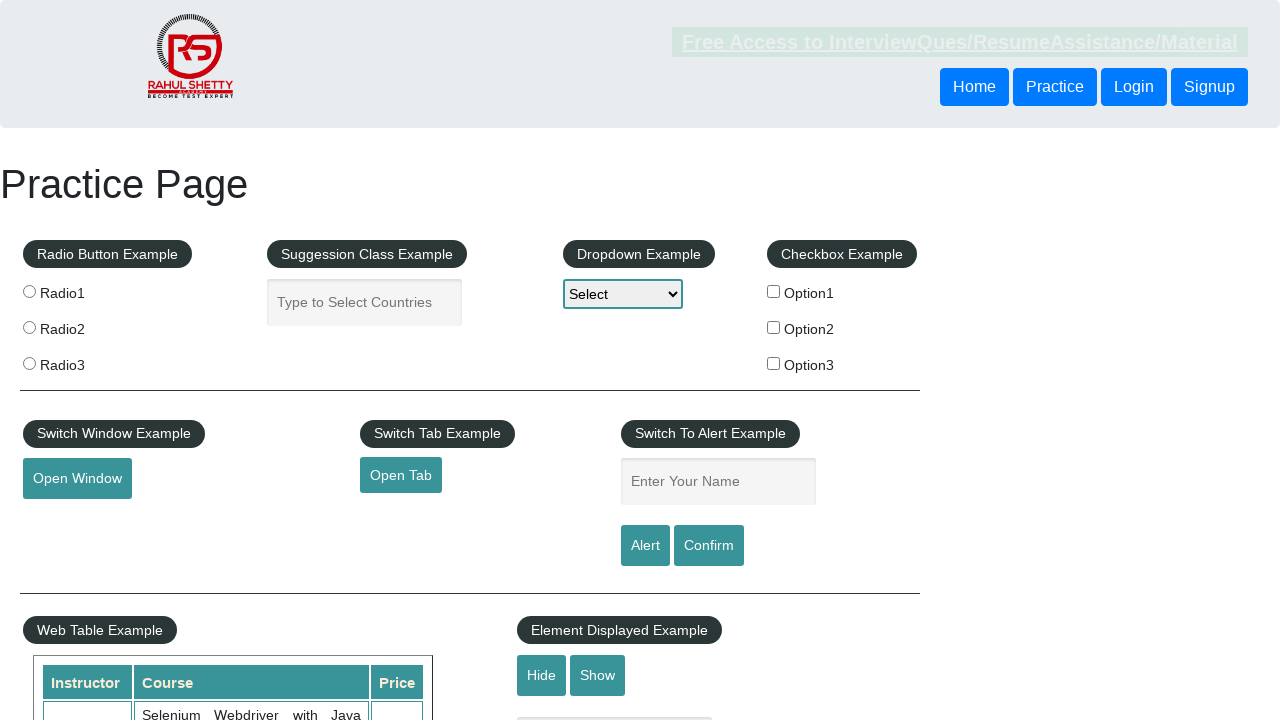

Clicked confirm button to trigger confirm dialog at (709, 546) on [value='Confirm']
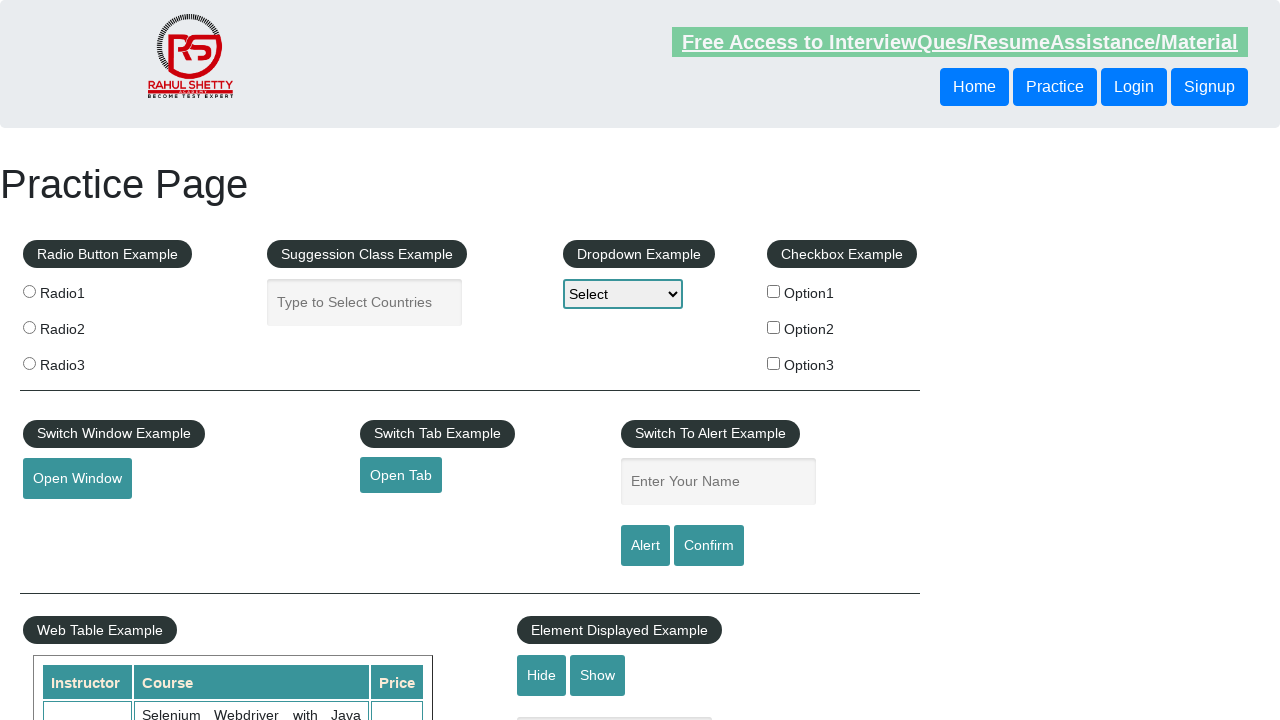

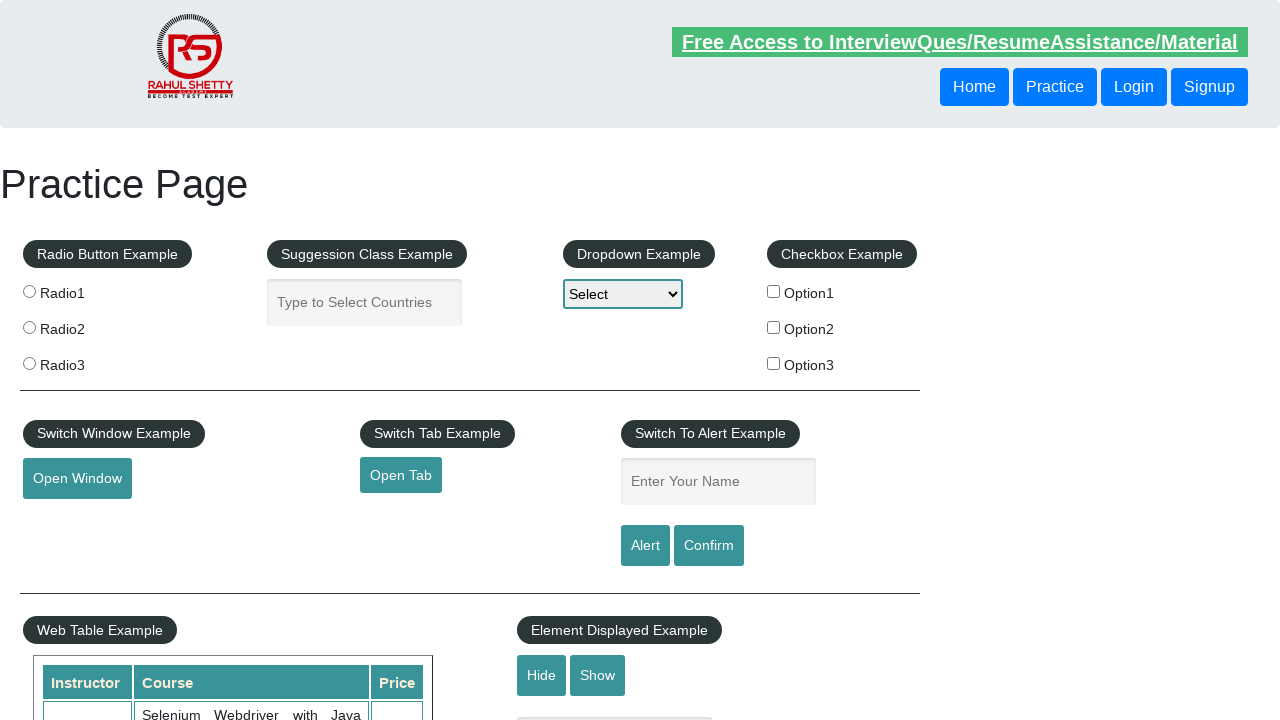